Tests JavaScript alert functionality by triggering an alert and accepting it, then verifying the success message

Starting URL: https://the-internet.herokuapp.com/javascript_alerts

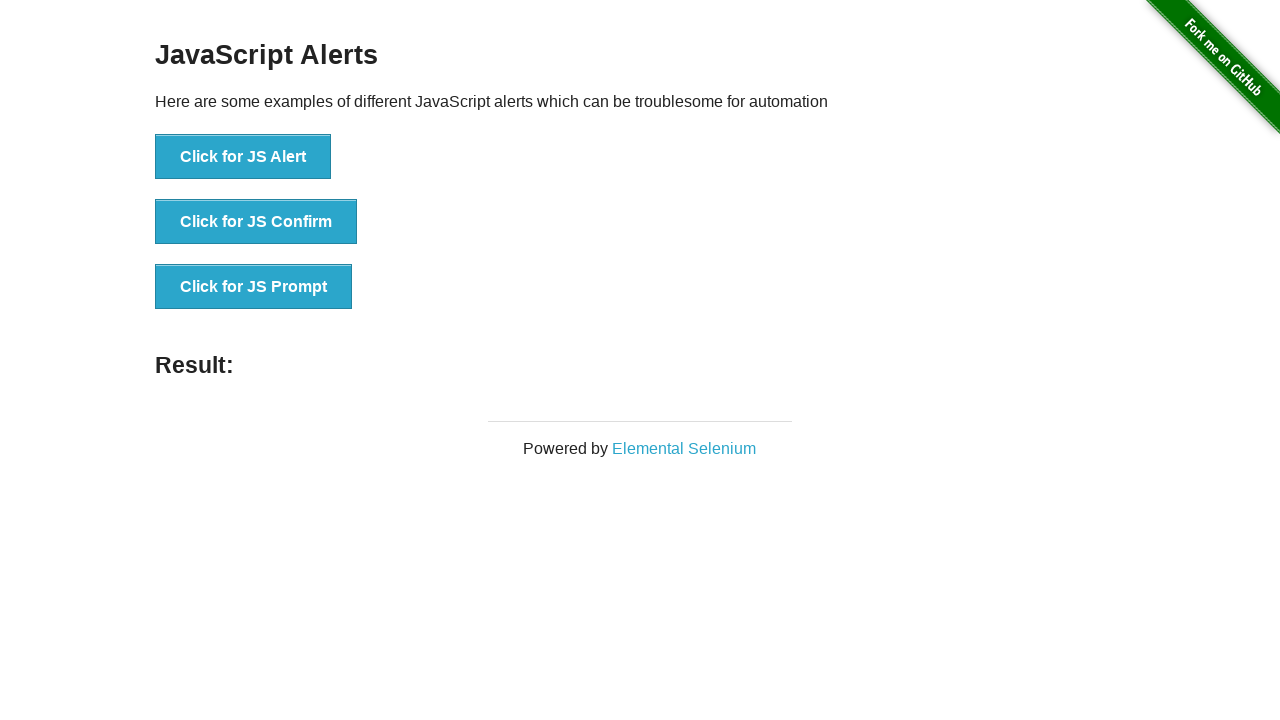

Clicked button to trigger JavaScript alert at (243, 157) on [onclick="jsAlert()"]
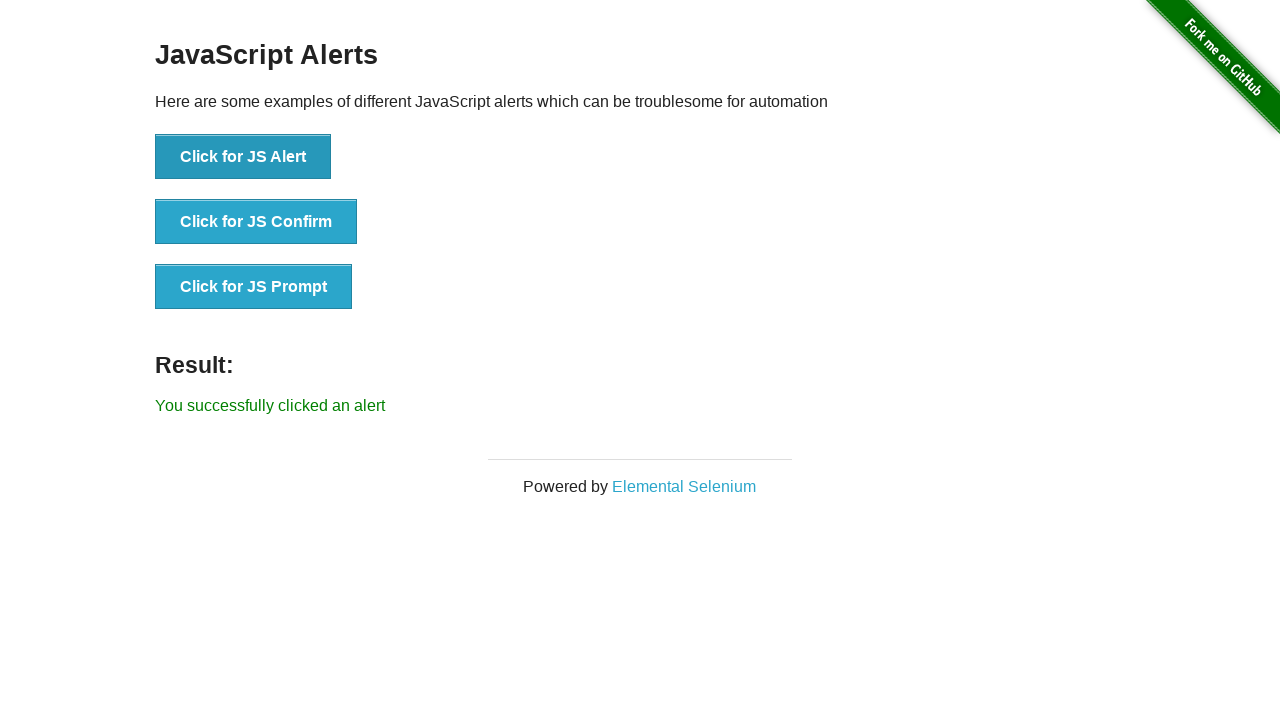

Set up dialog handler to accept alerts
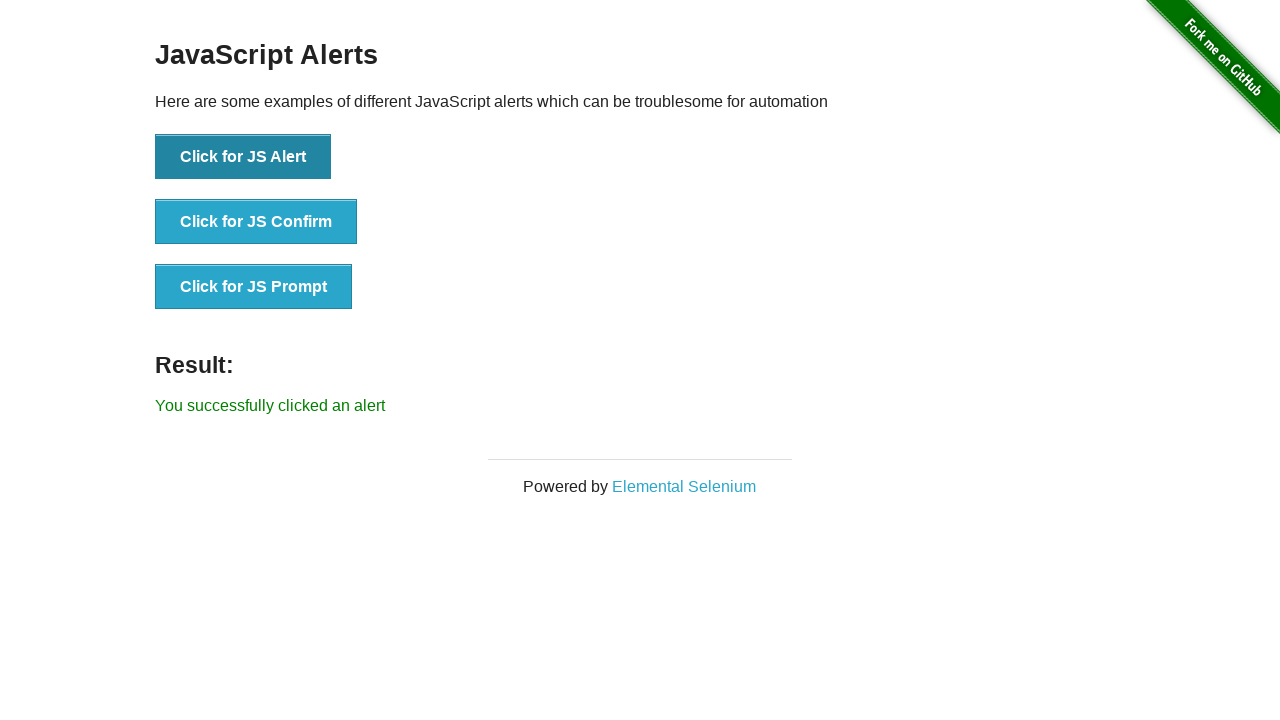

Clicked alert button and accepted the dialog at (243, 157) on [onclick="jsAlert()"]
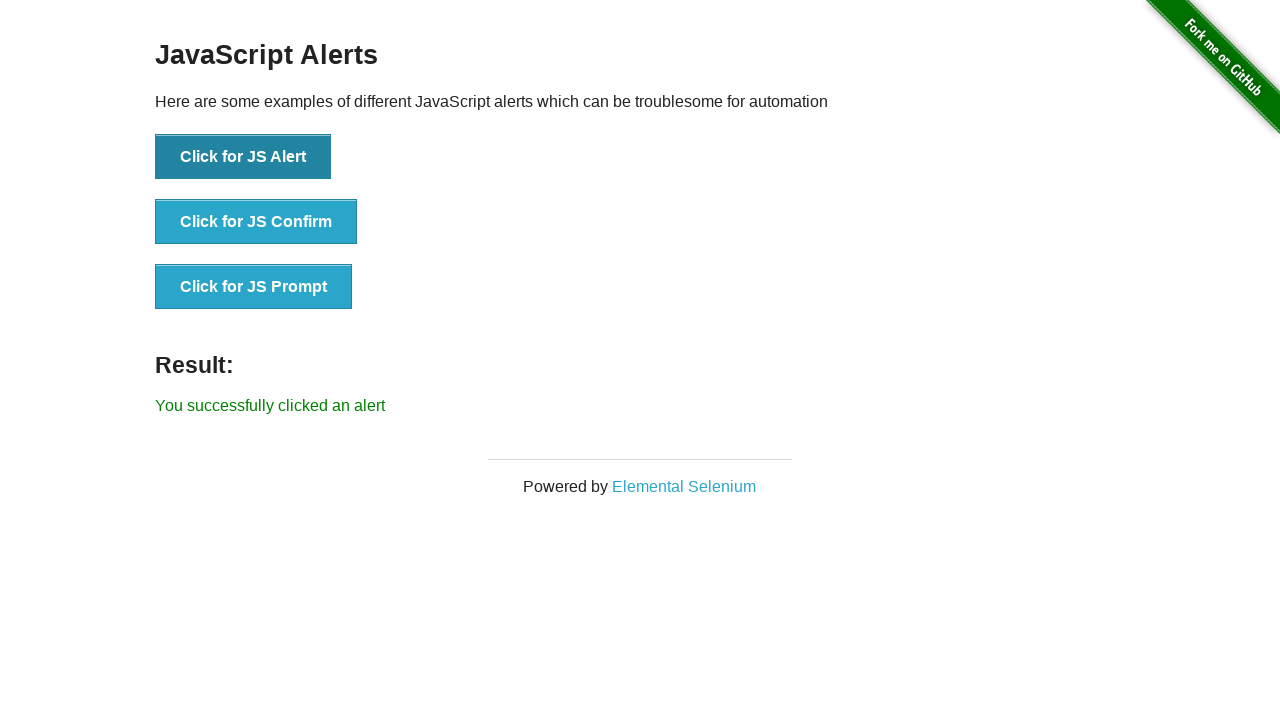

Success message element loaded
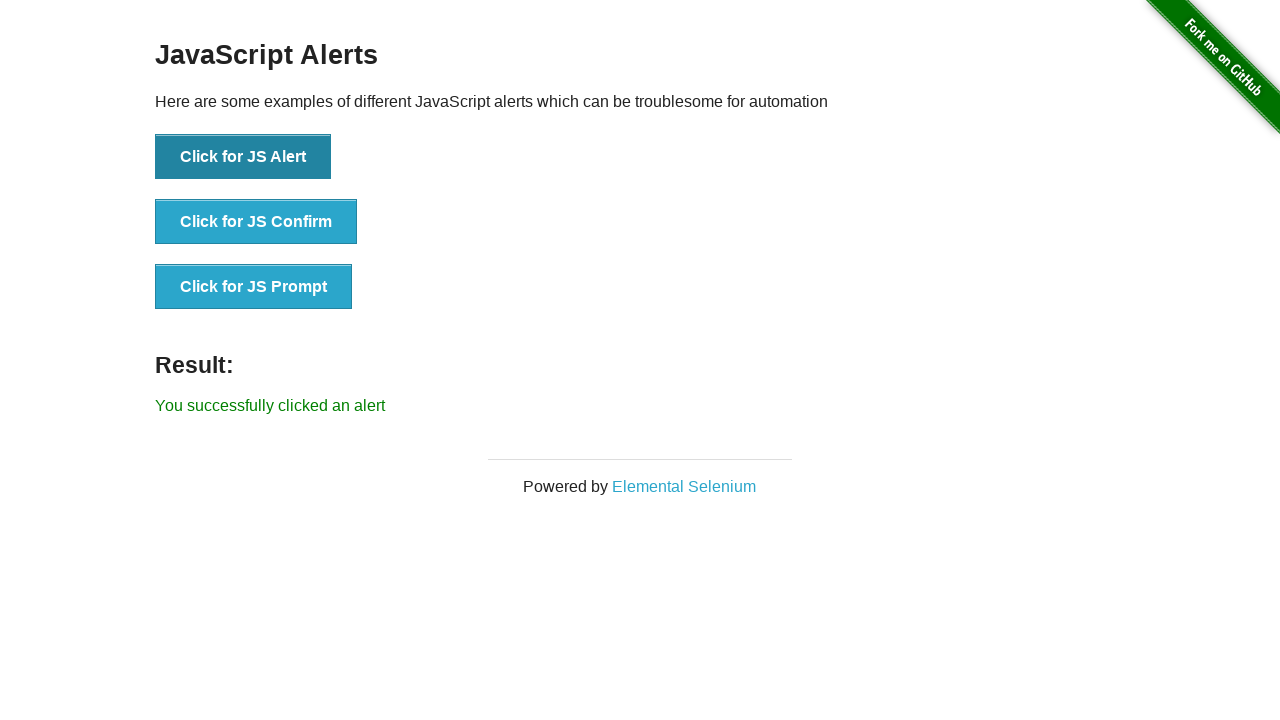

Verified success message contains expected text
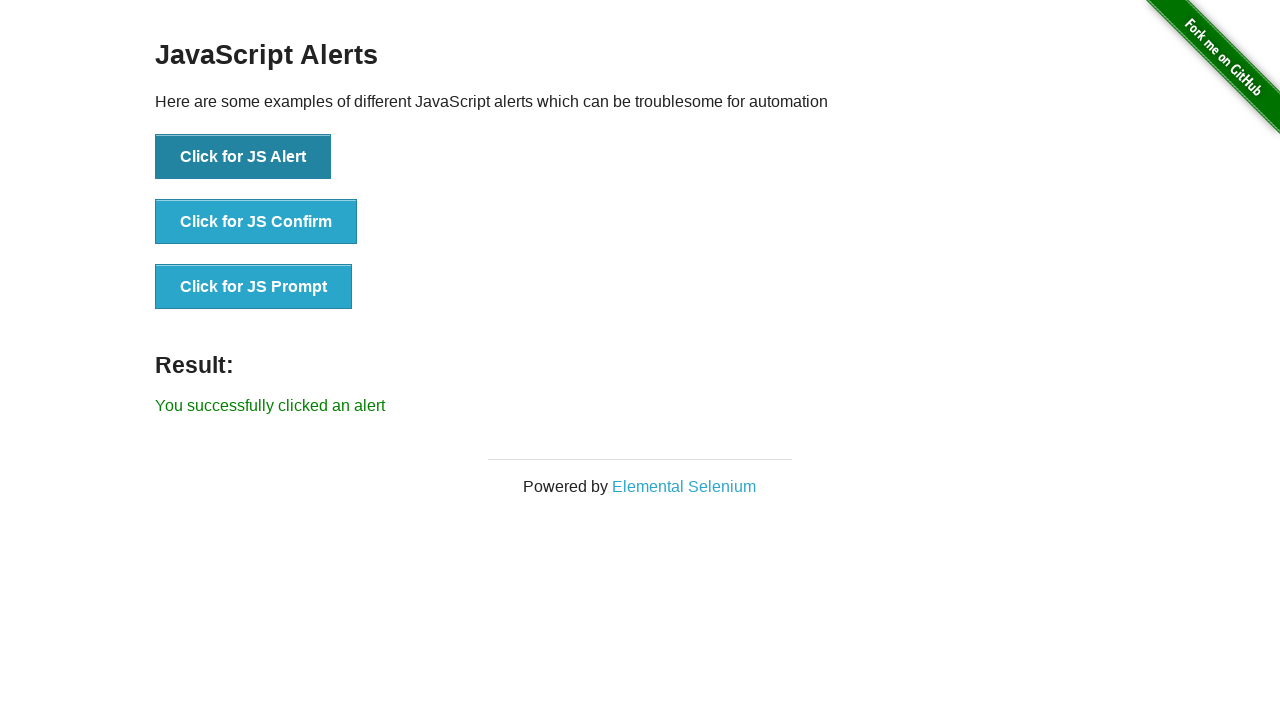

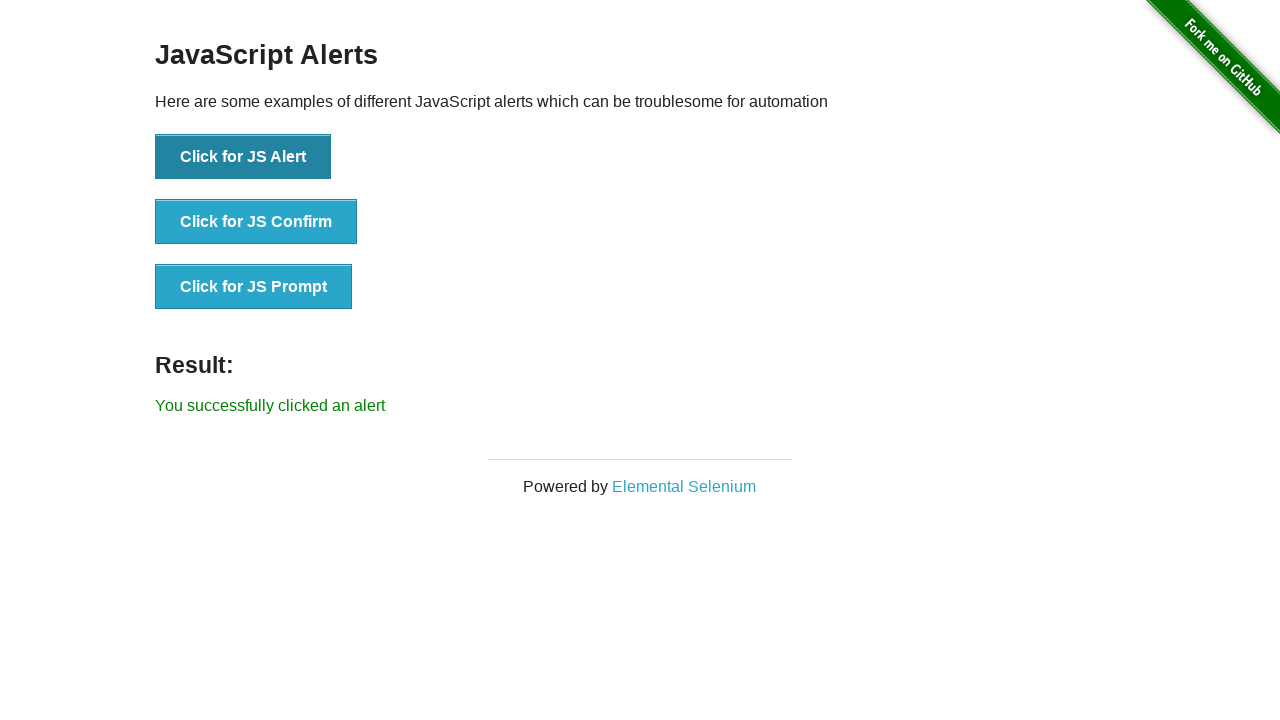